Tests the DemoQA practice form by filling in personal information (name, email, gender, mobile), selecting hobbies, entering address, selecting state and city, and submitting the form to verify successful submission.

Starting URL: https://demoqa.com/automation-practice-form

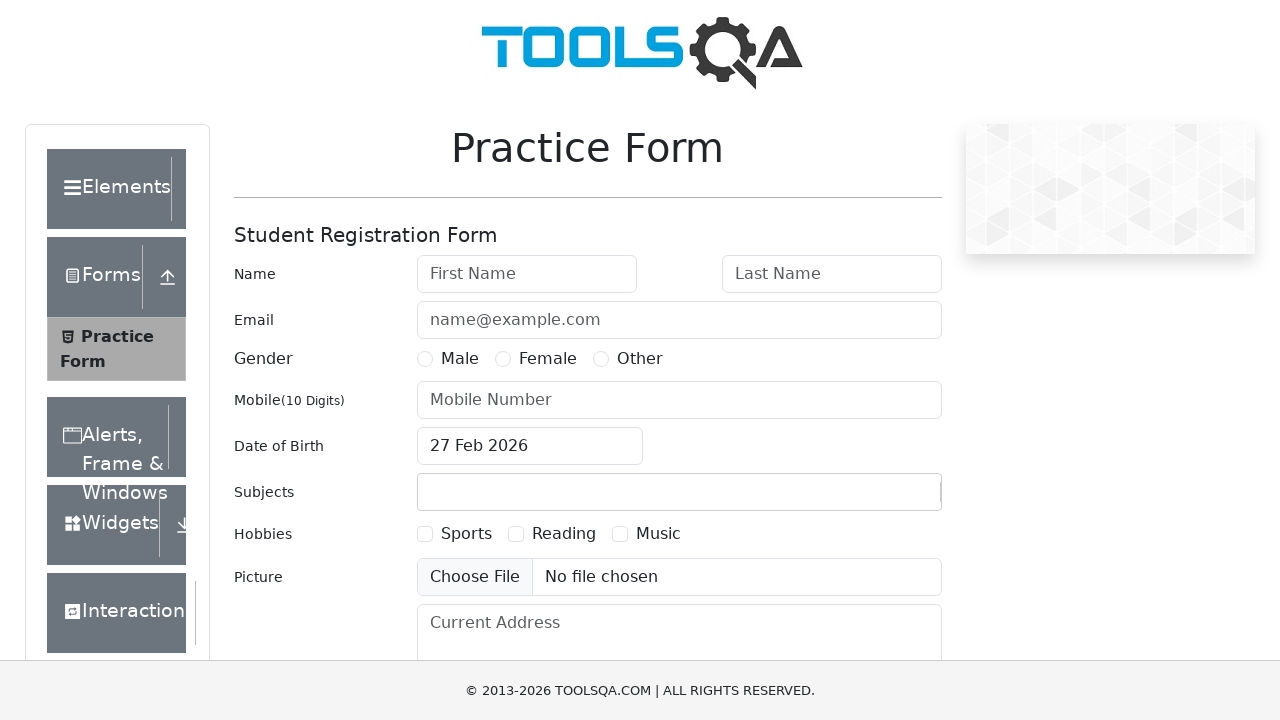

Filled first name field with 'John' on #firstName
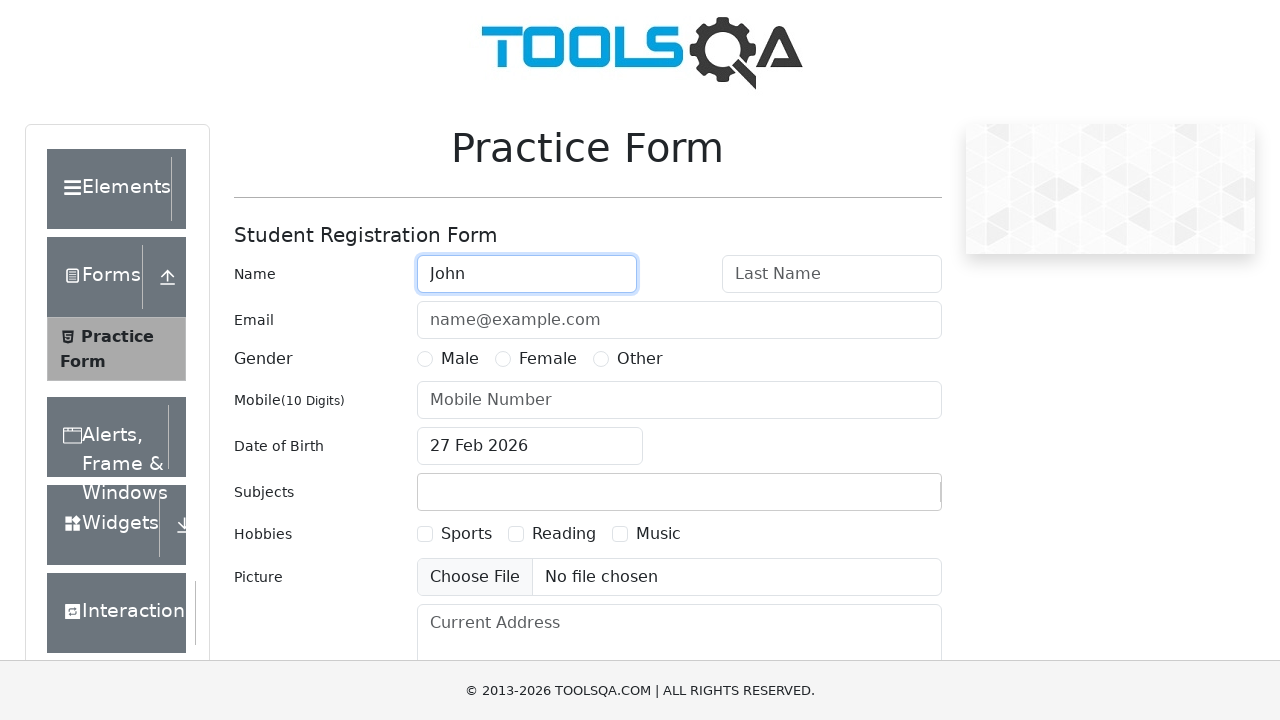

Filled last name field with 'Doe' on #lastName
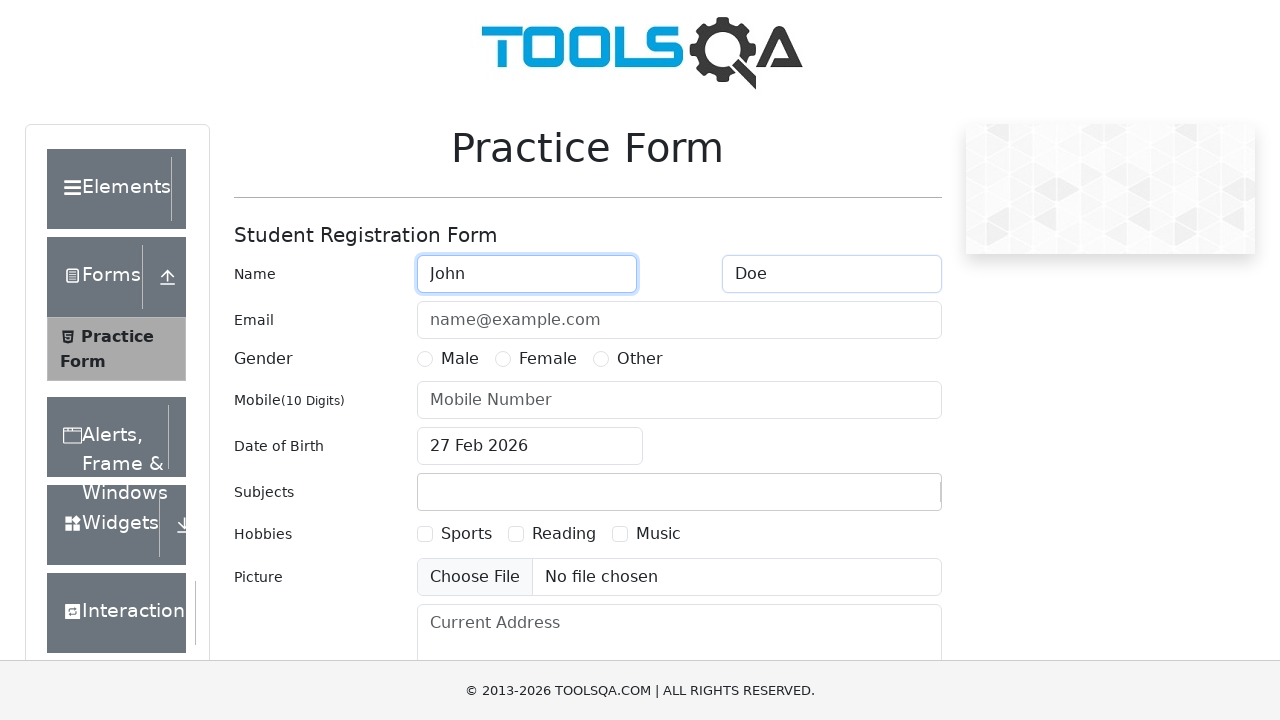

Filled email field with 'jdoe@email.com' on #userEmail
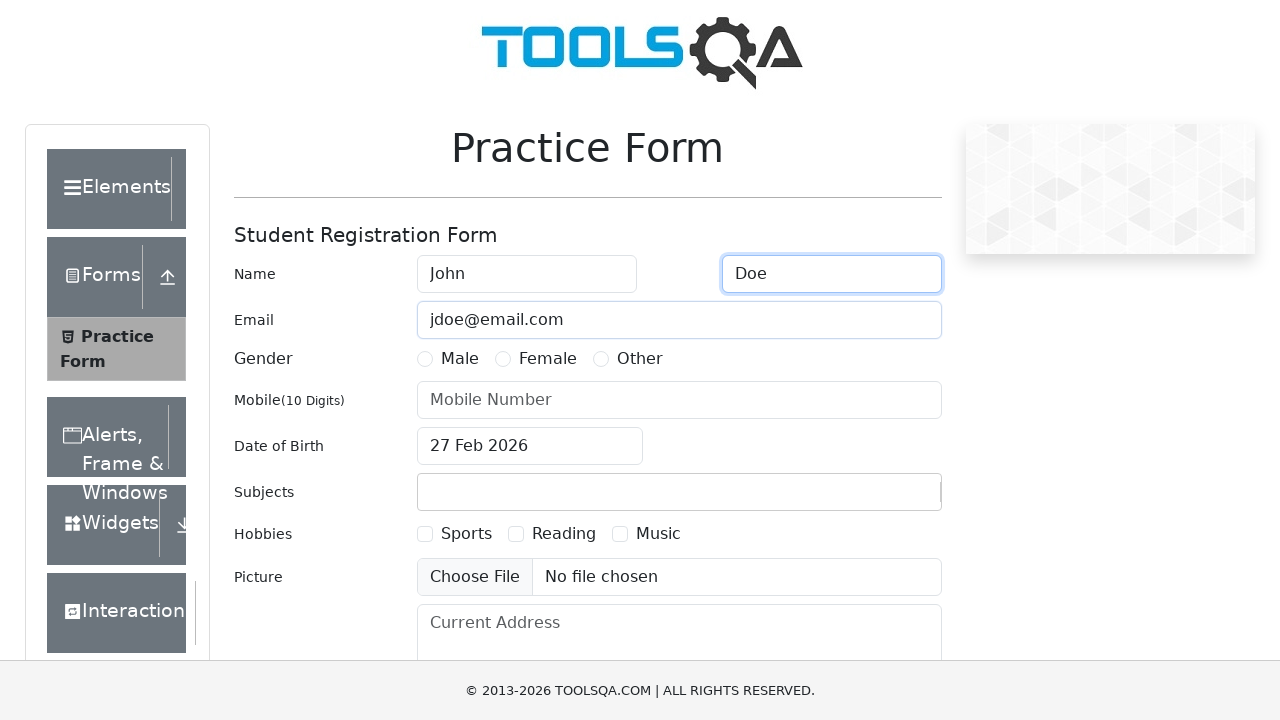

Selected gender - Male at (460, 359) on label[for='gender-radio-1']
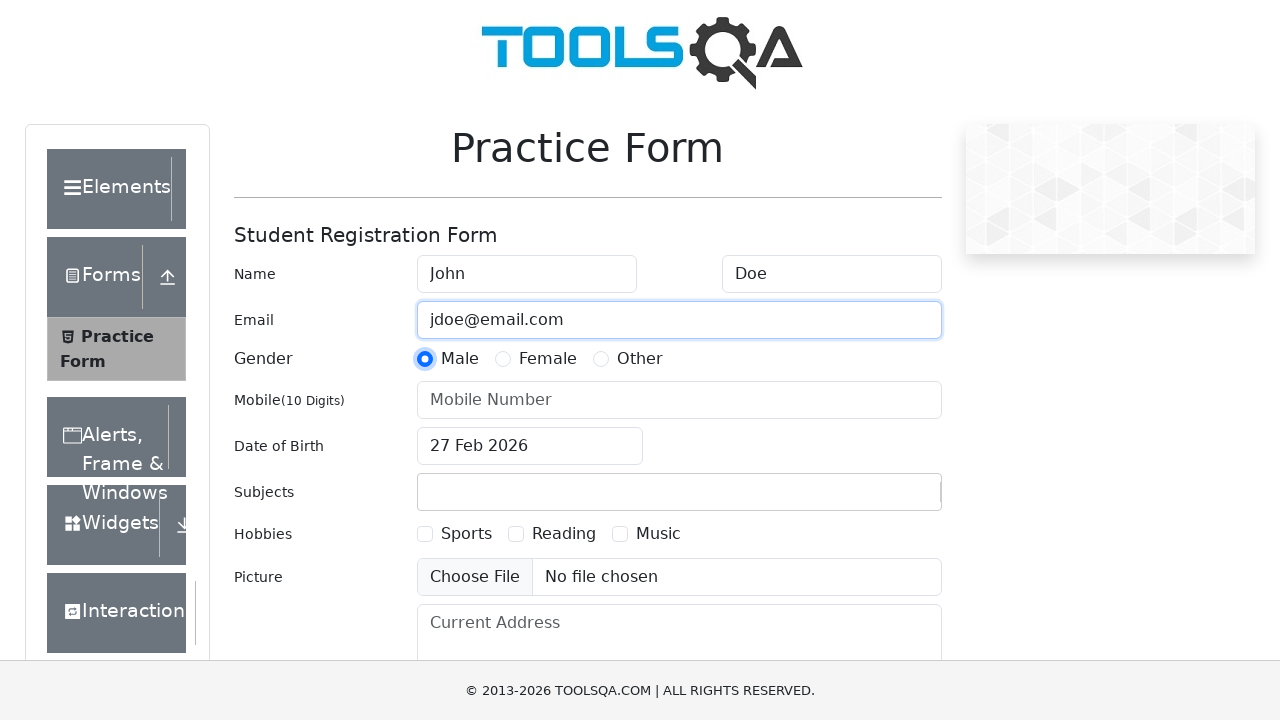

Filled mobile number field with '9876543210' on #userNumber
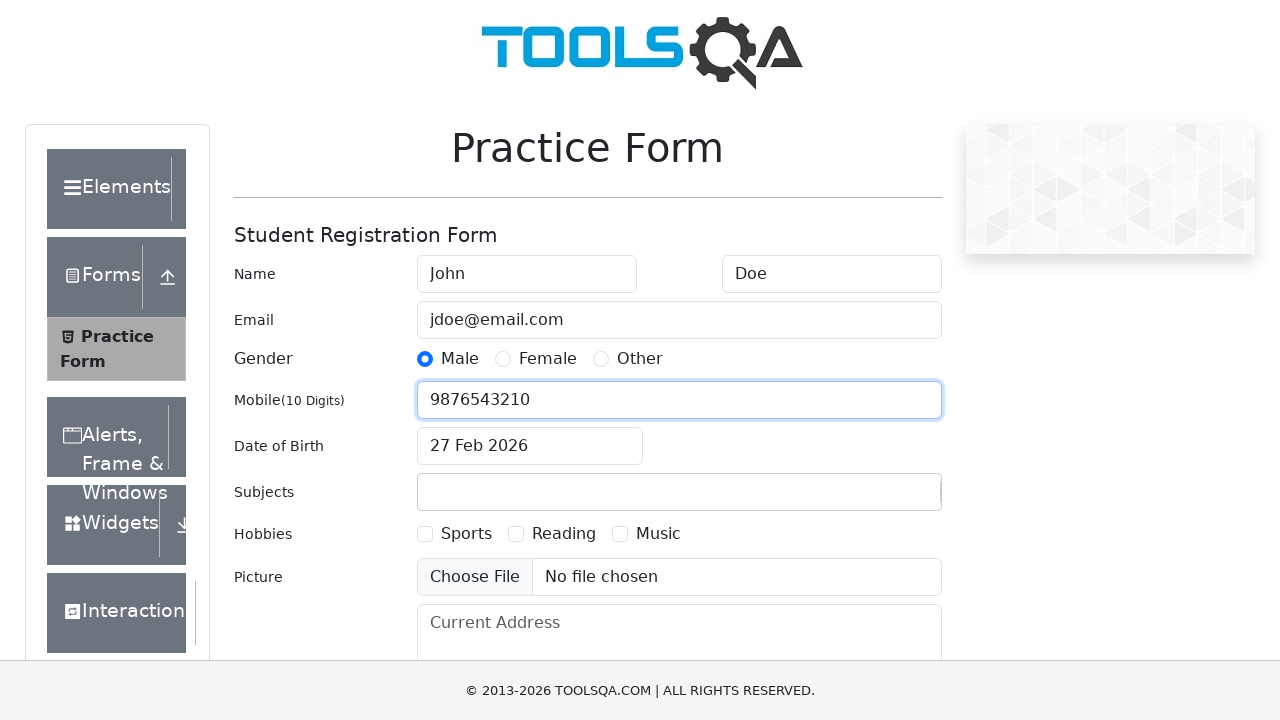

Selected hobby - Sports at (466, 534) on label[for='hobbies-checkbox-1']
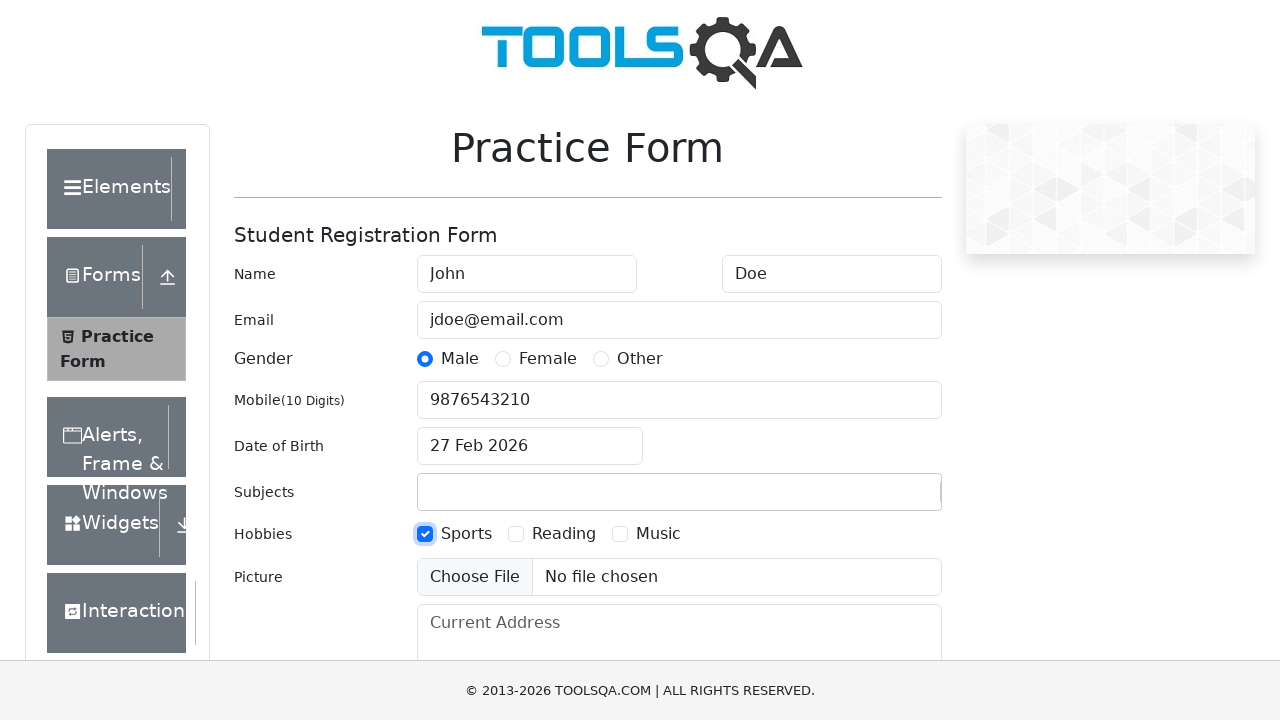

Selected hobby - Reading at (564, 534) on label[for='hobbies-checkbox-2']
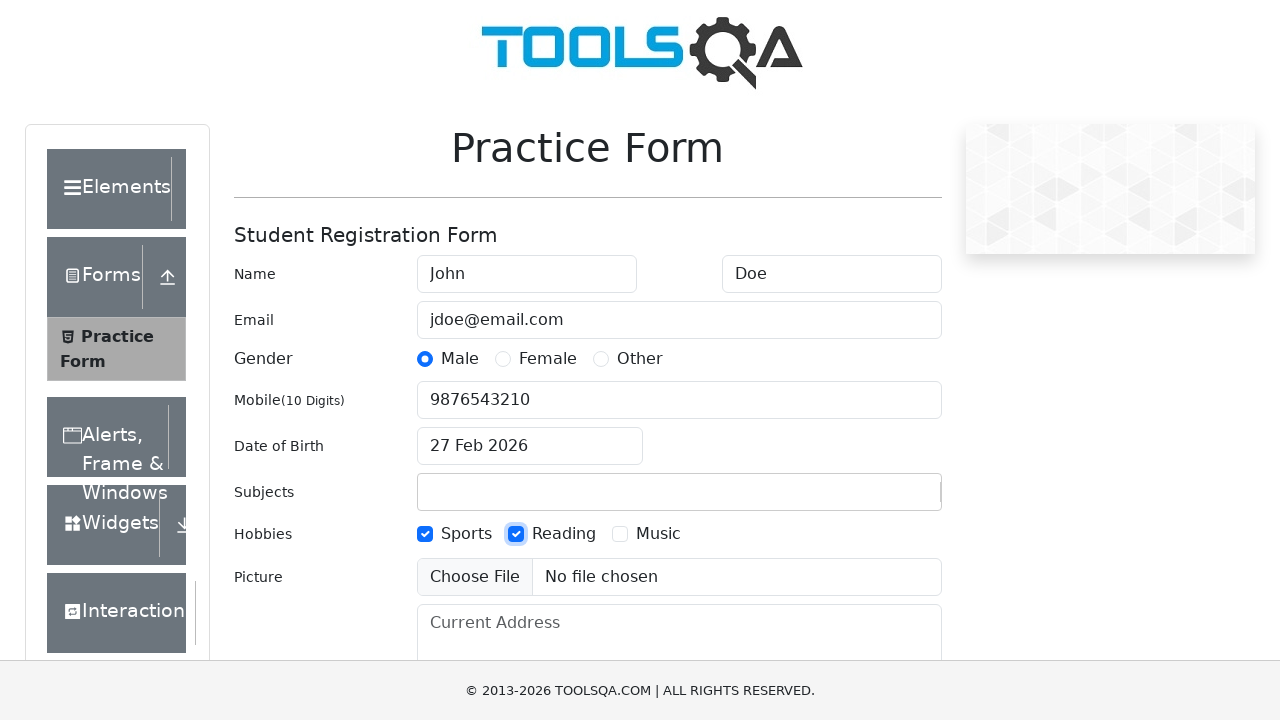

Filled current address field with '2906 Shell Road, 12224' on #currentAddress
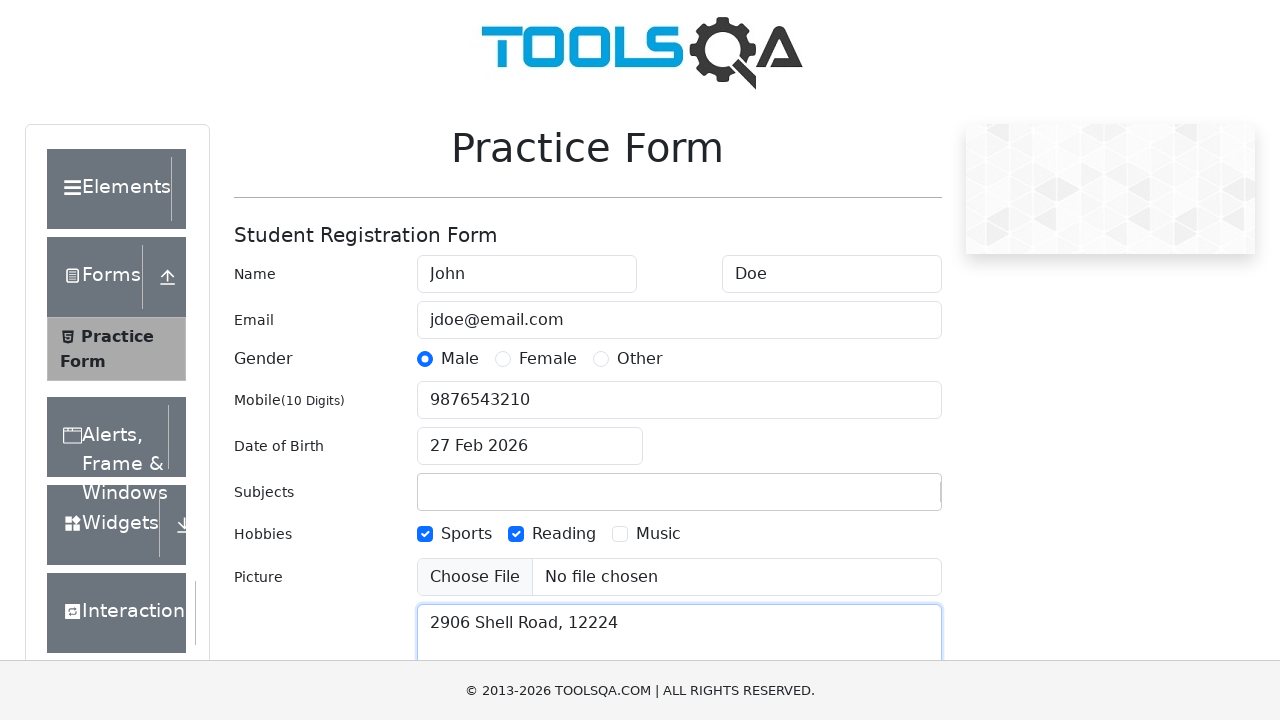

Scrolled down by 300 pixels to reveal state selector
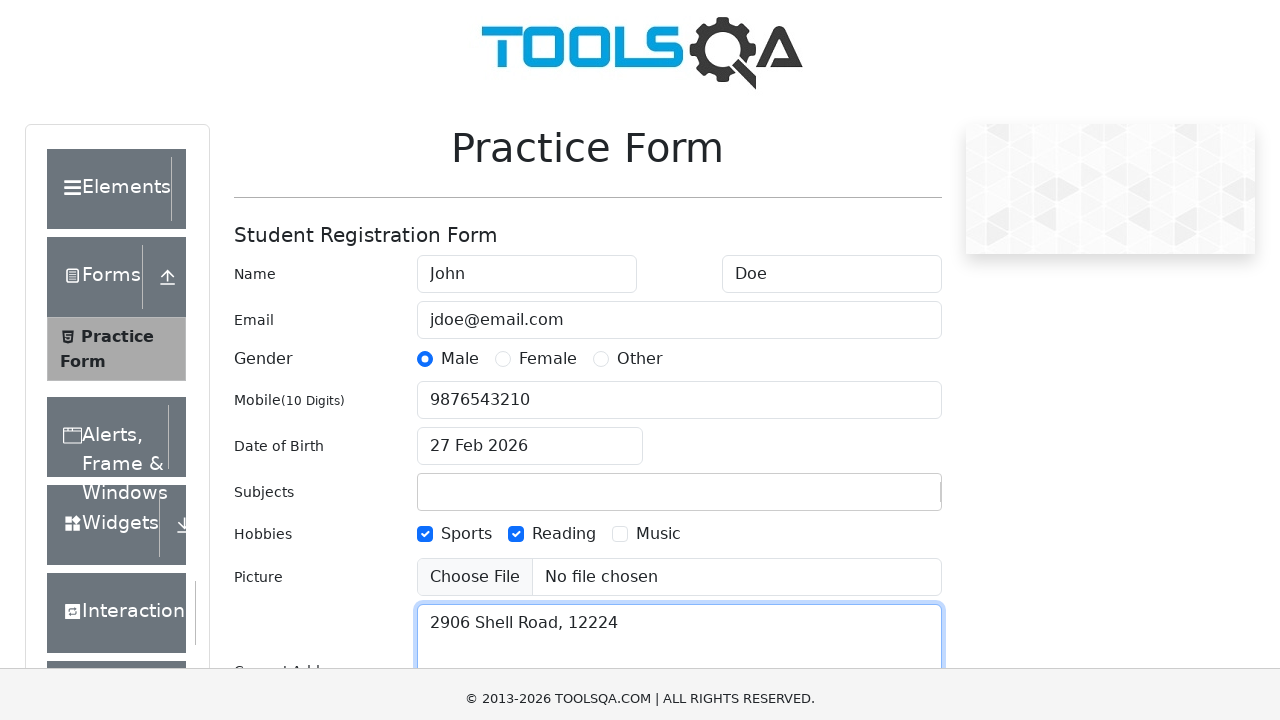

Clicked state dropdown at (527, 465) on #state
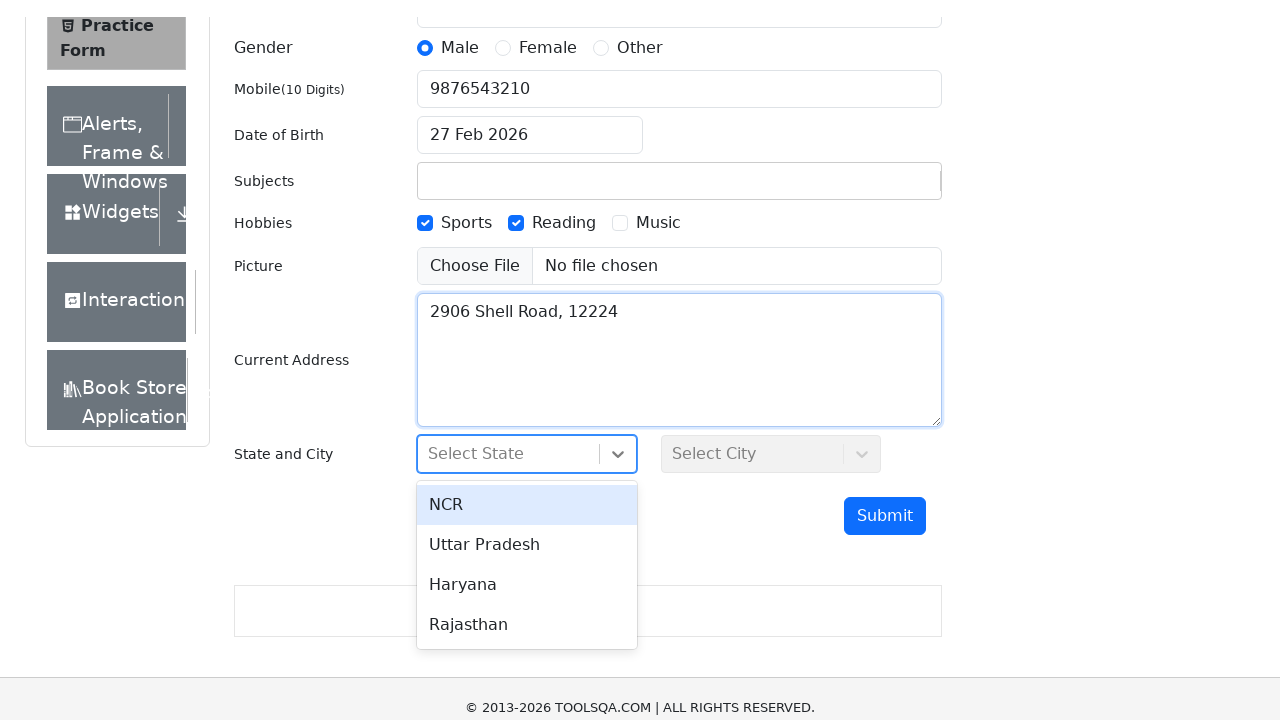

Typed 'NCR' in state search field on #react-select-3-input
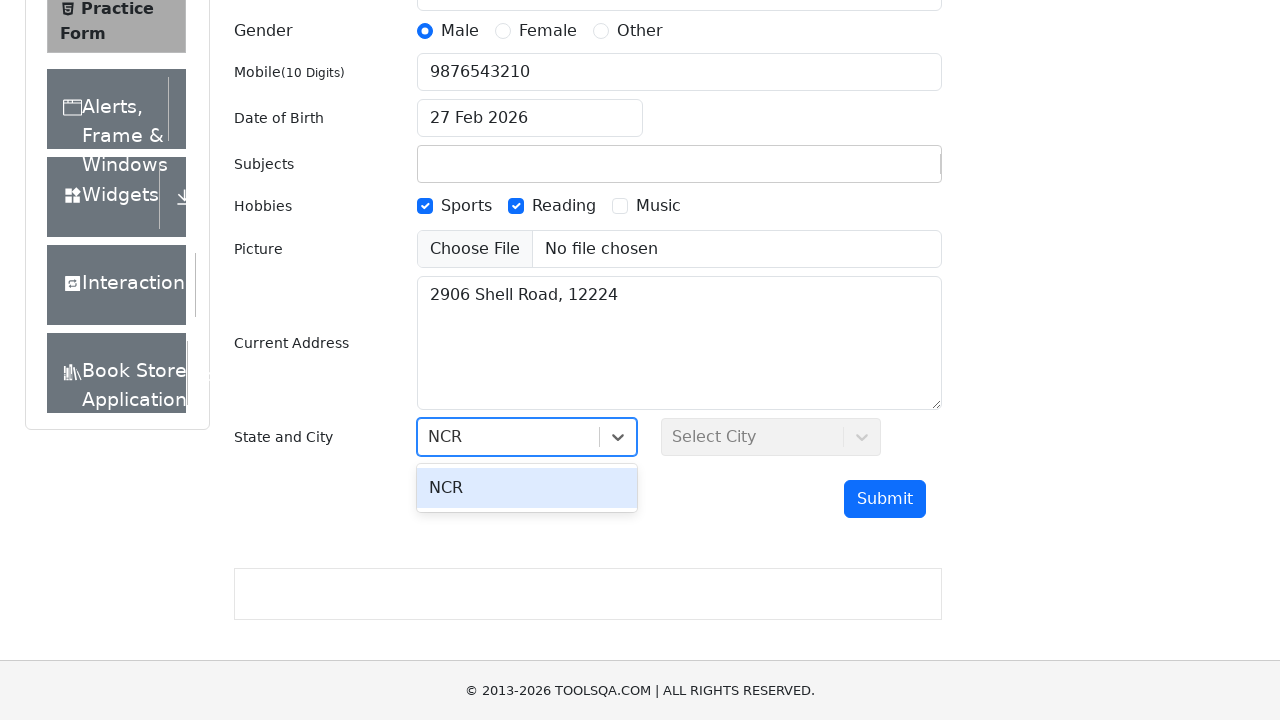

Selected state - NCR on #react-select-3-input
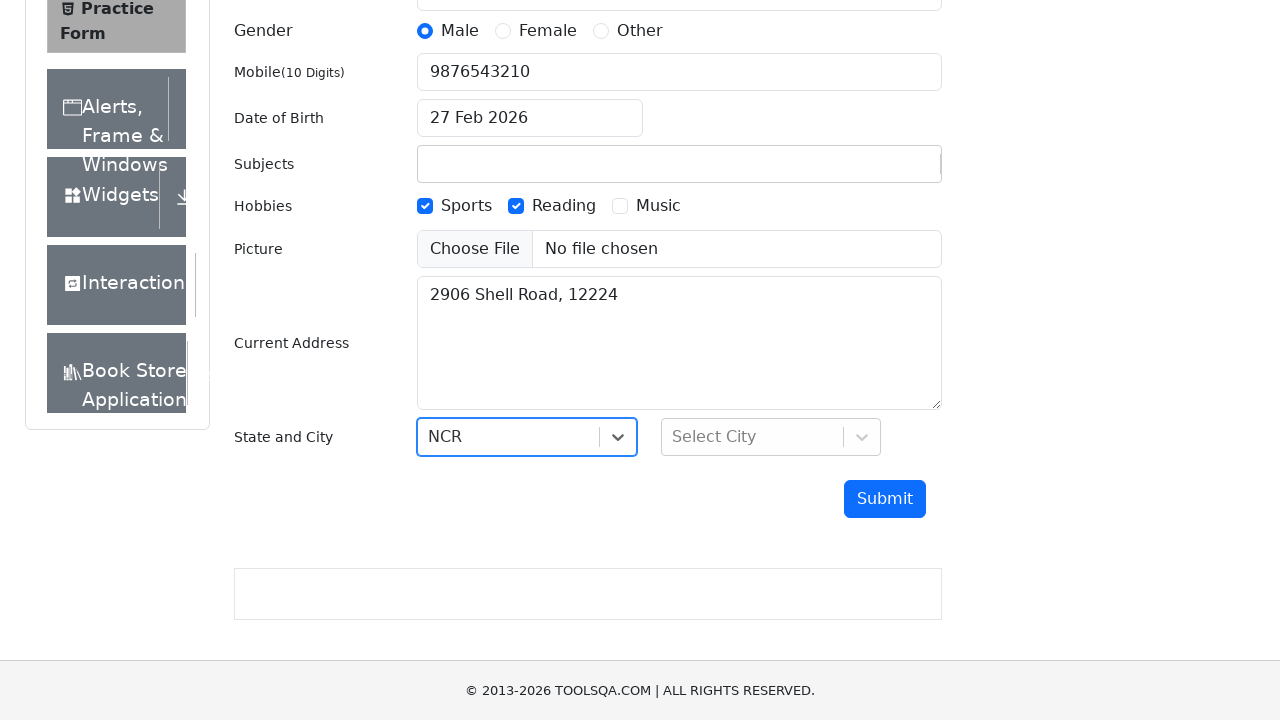

Clicked city dropdown at (771, 437) on #city
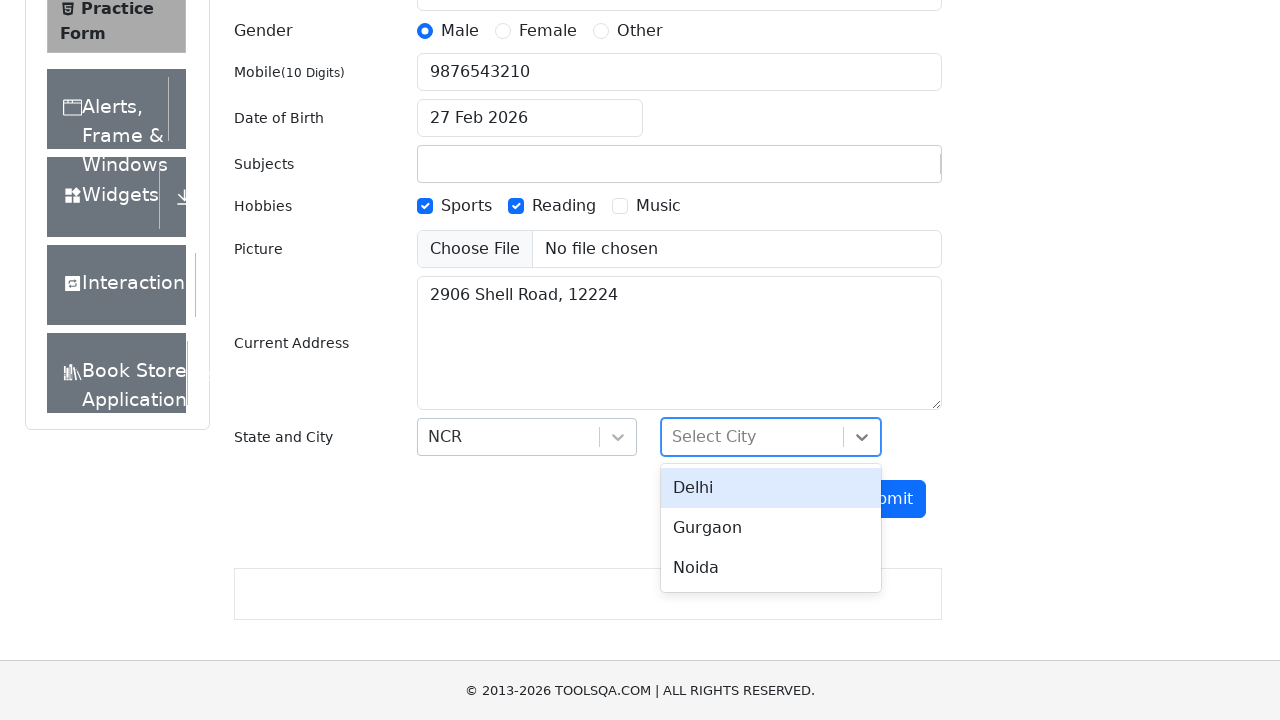

Typed 'Delhi' in city search field on #react-select-4-input
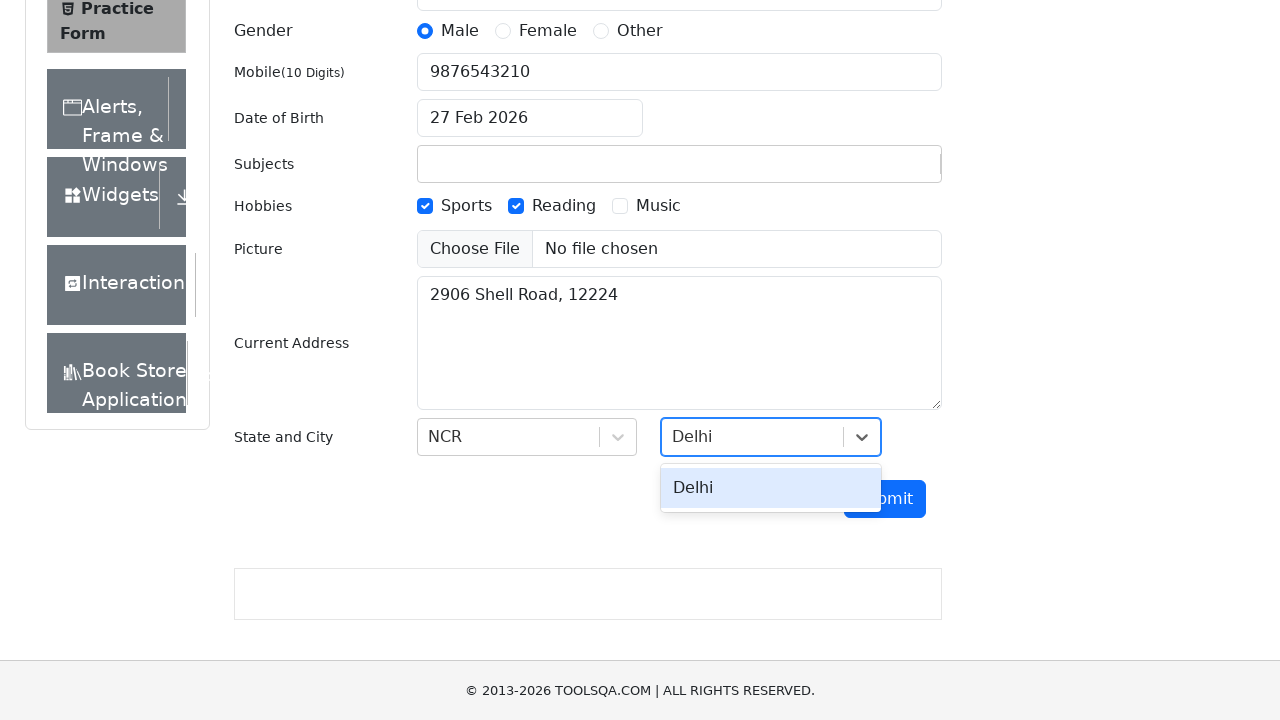

Selected city - Delhi on #react-select-4-input
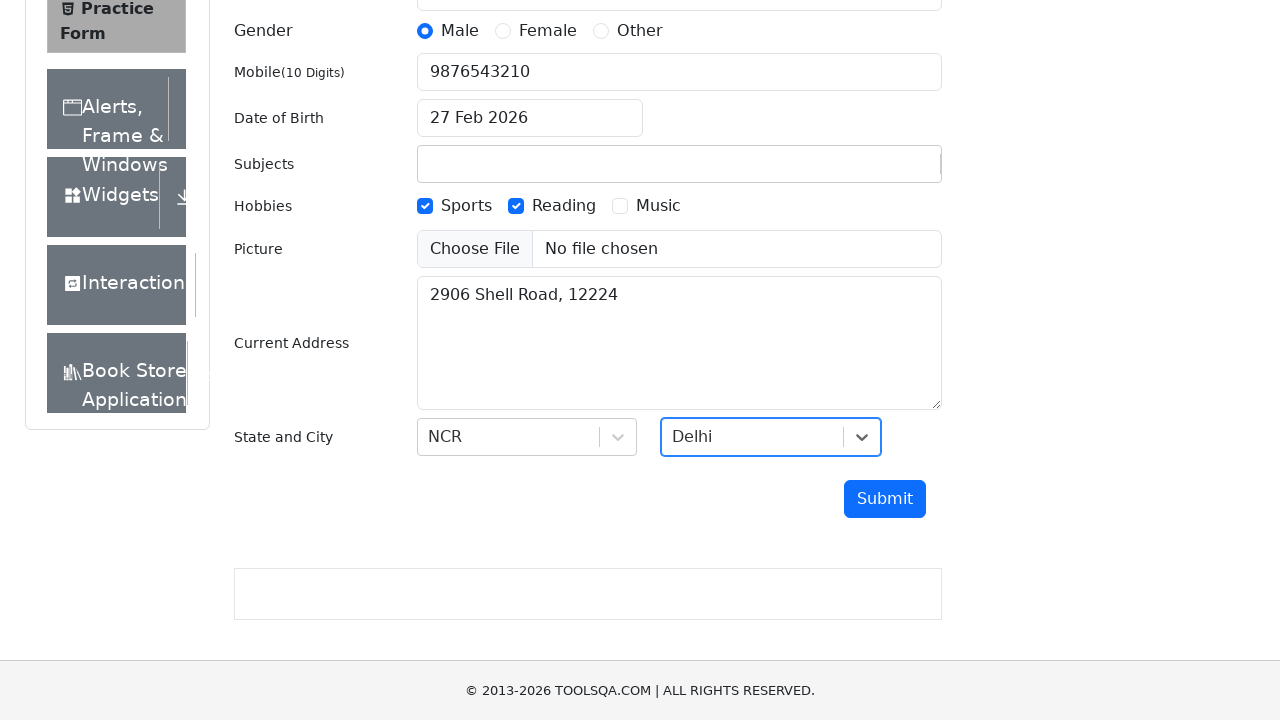

Clicked submit button to submit the form at (885, 499) on #submit
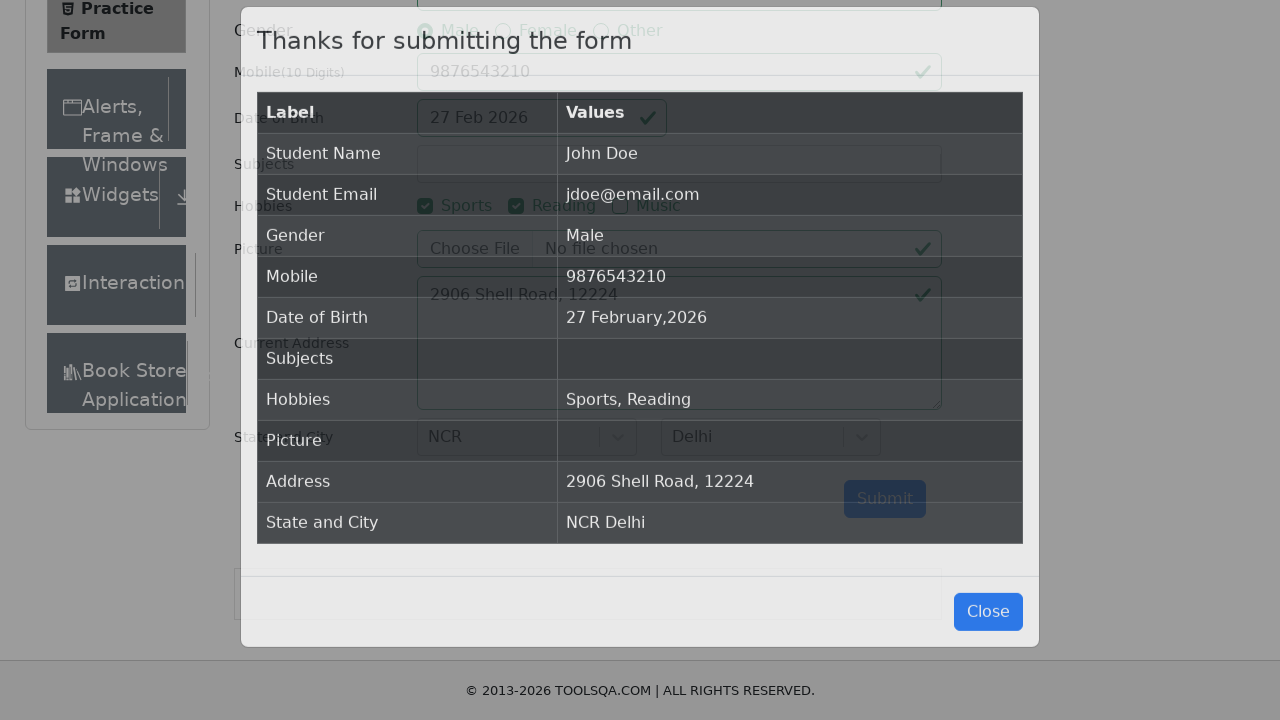

Form submission confirmed - modal appeared
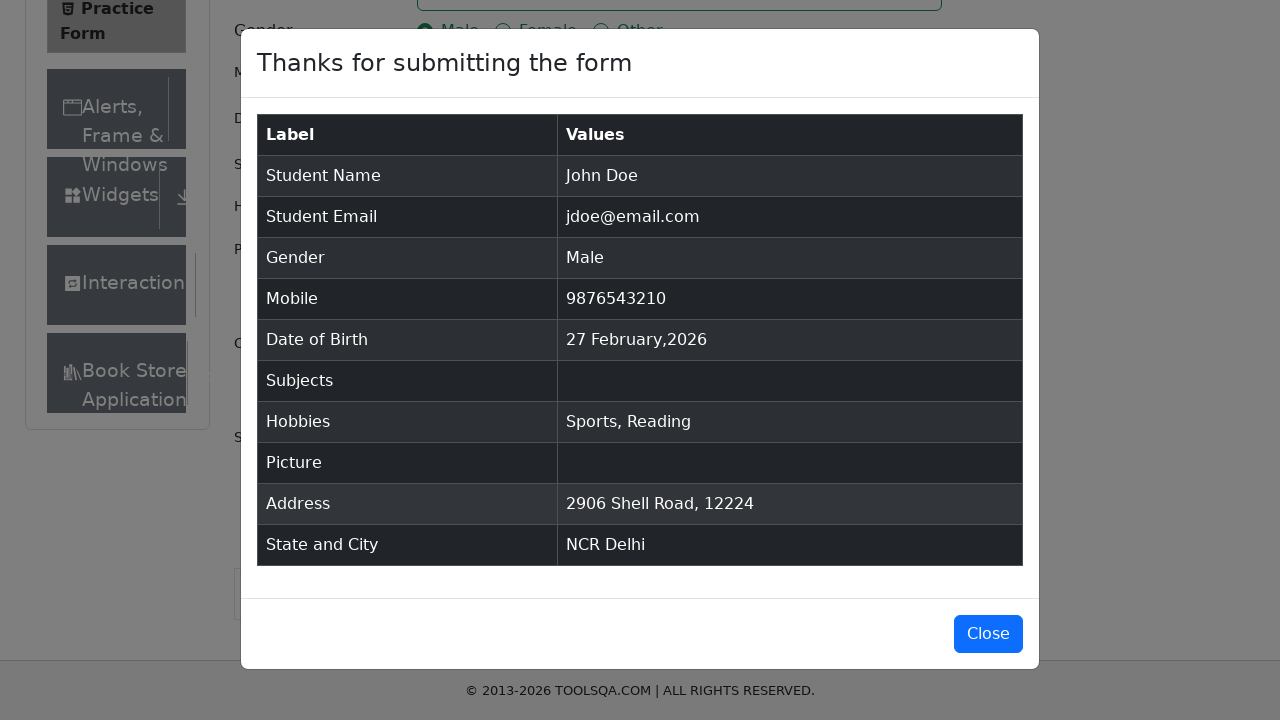

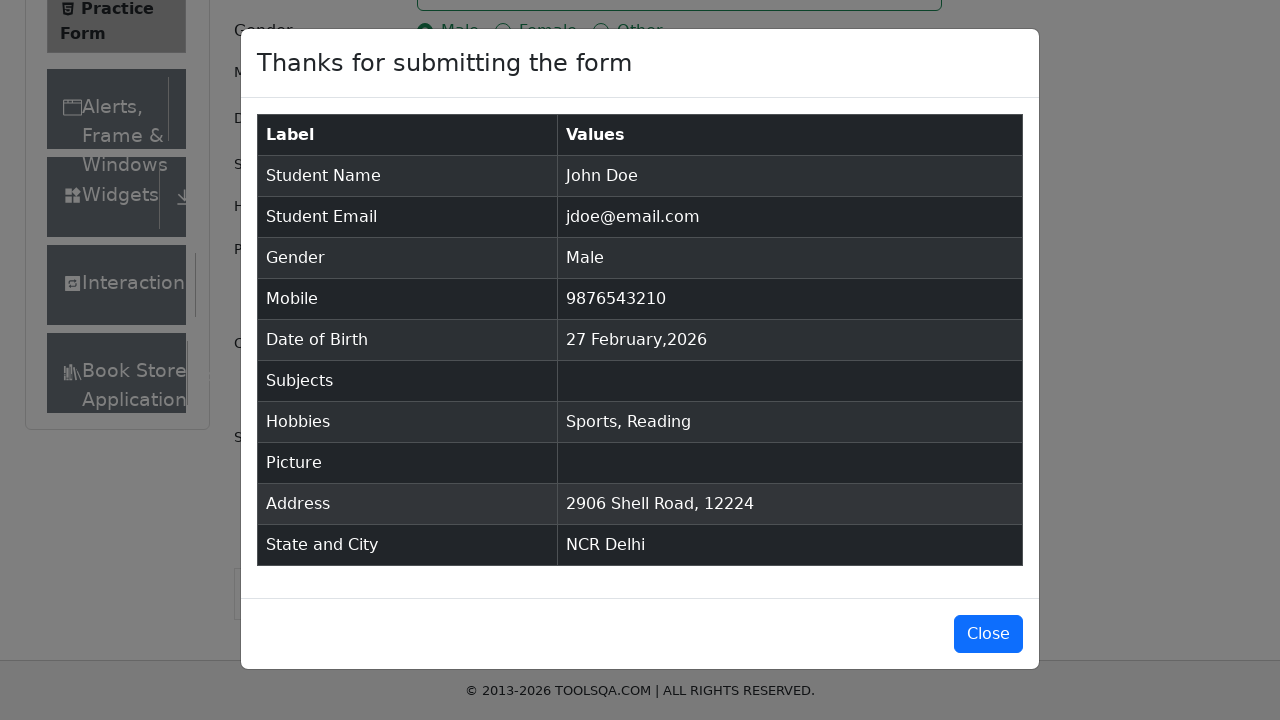